Tests a dynamic loading page by clicking a Start button and waiting for the "Hello World!" message to appear

Starting URL: https://automationfc.github.io/dynamic-loading/

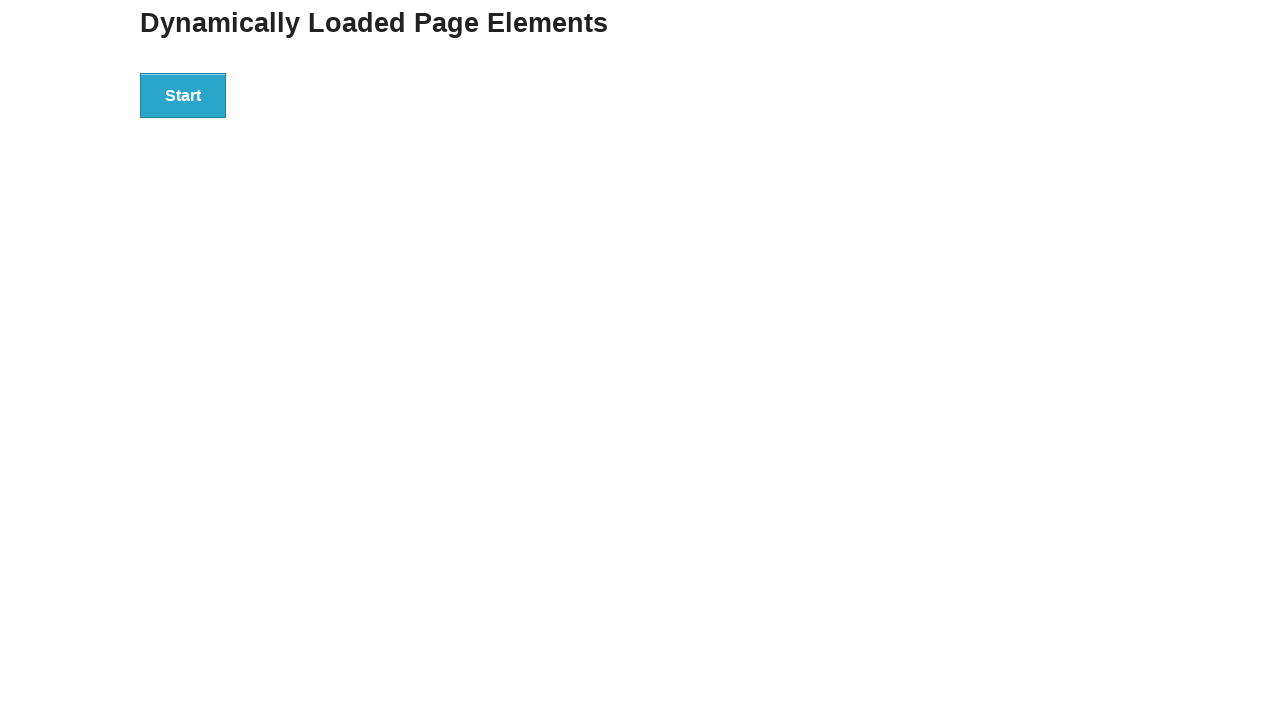

Clicked Start button to trigger dynamic loading at (183, 95) on xpath=//button[text()='Start']
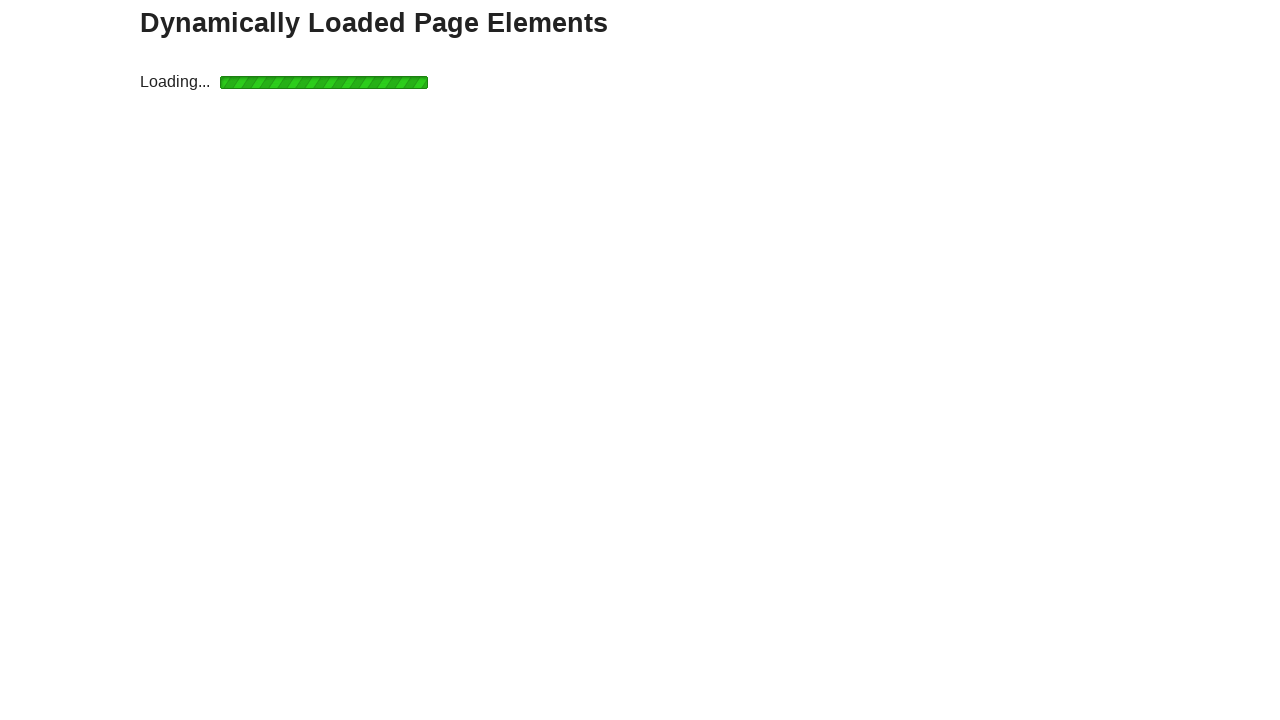

Waited for 'Hello World!' message to appear (finish div loaded)
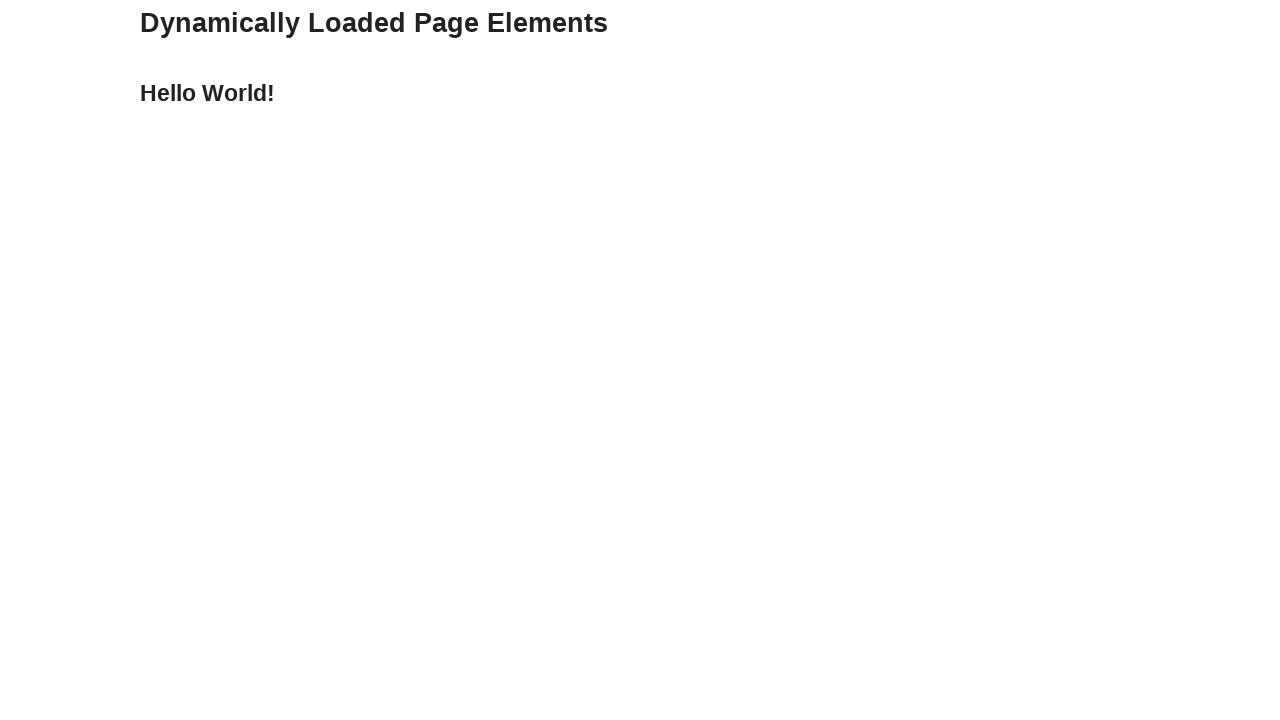

Verified 'Hello World!' message is displayed correctly
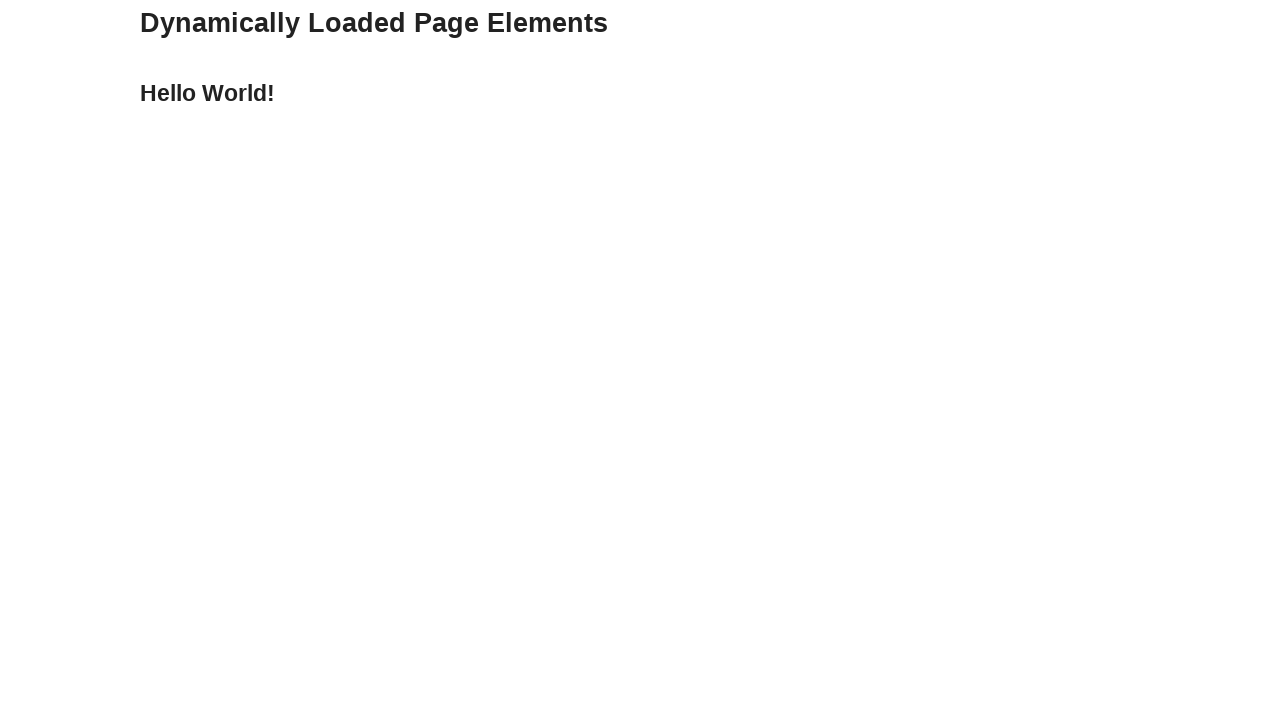

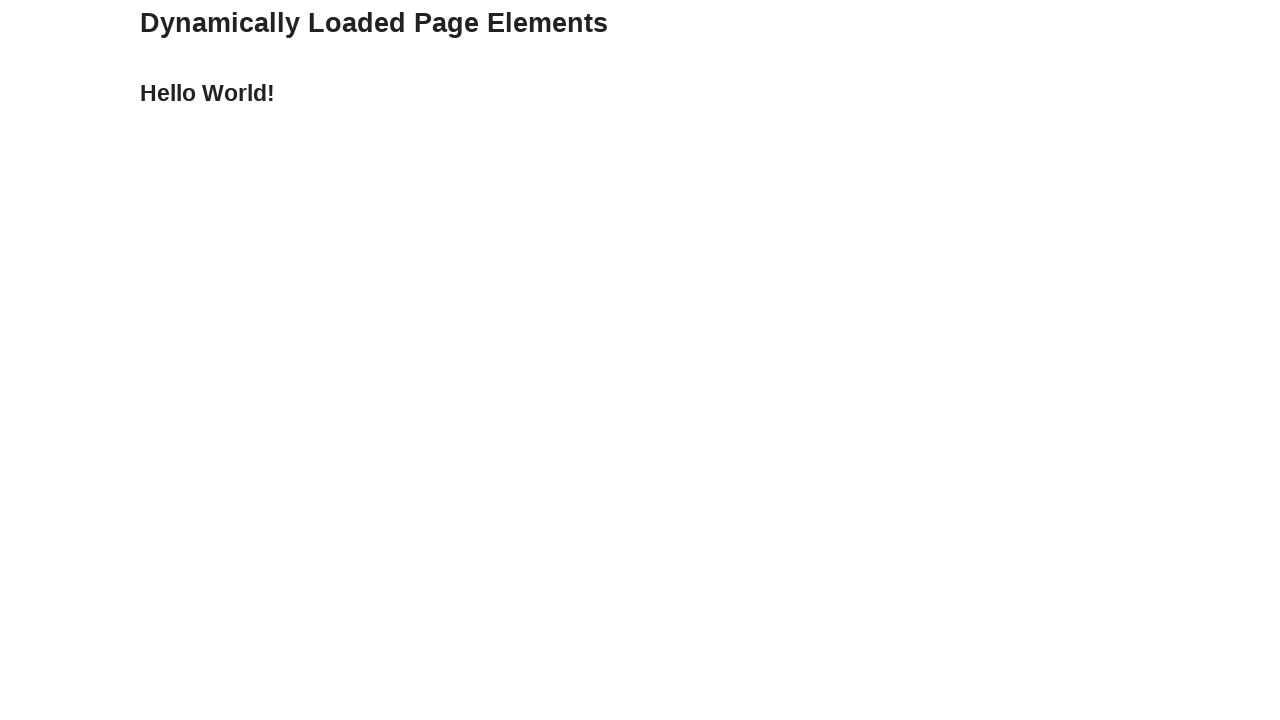